Tests reopening all completed tasks when viewing active filter

Starting URL: https://todomvc4tasj.herokuapp.com/#/active

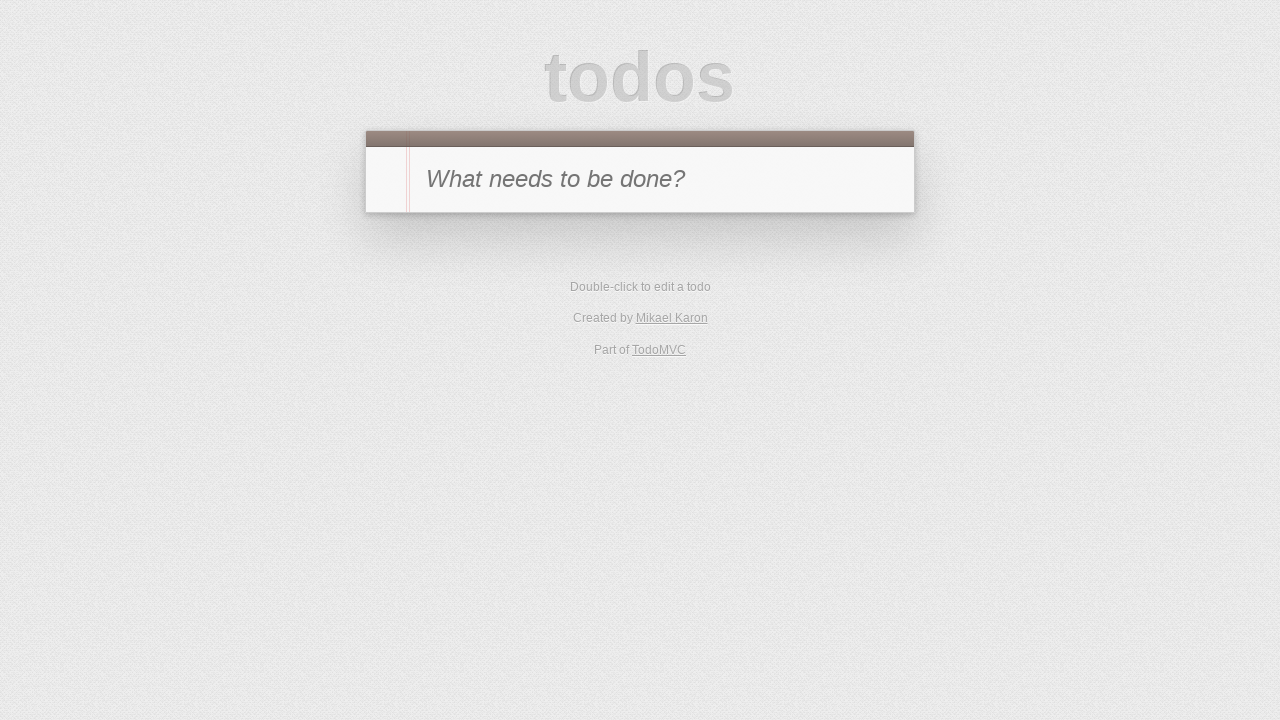

Set up localStorage with two completed tasks
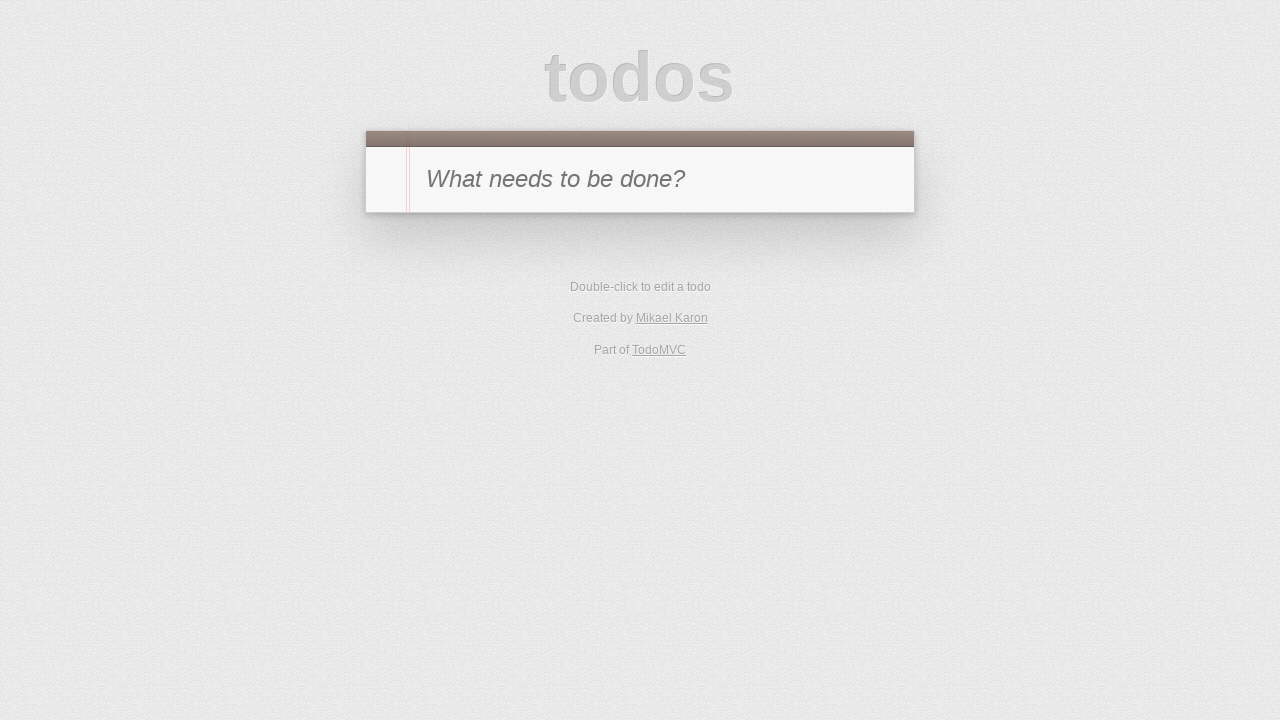

Reloaded page to load tasks from localStorage
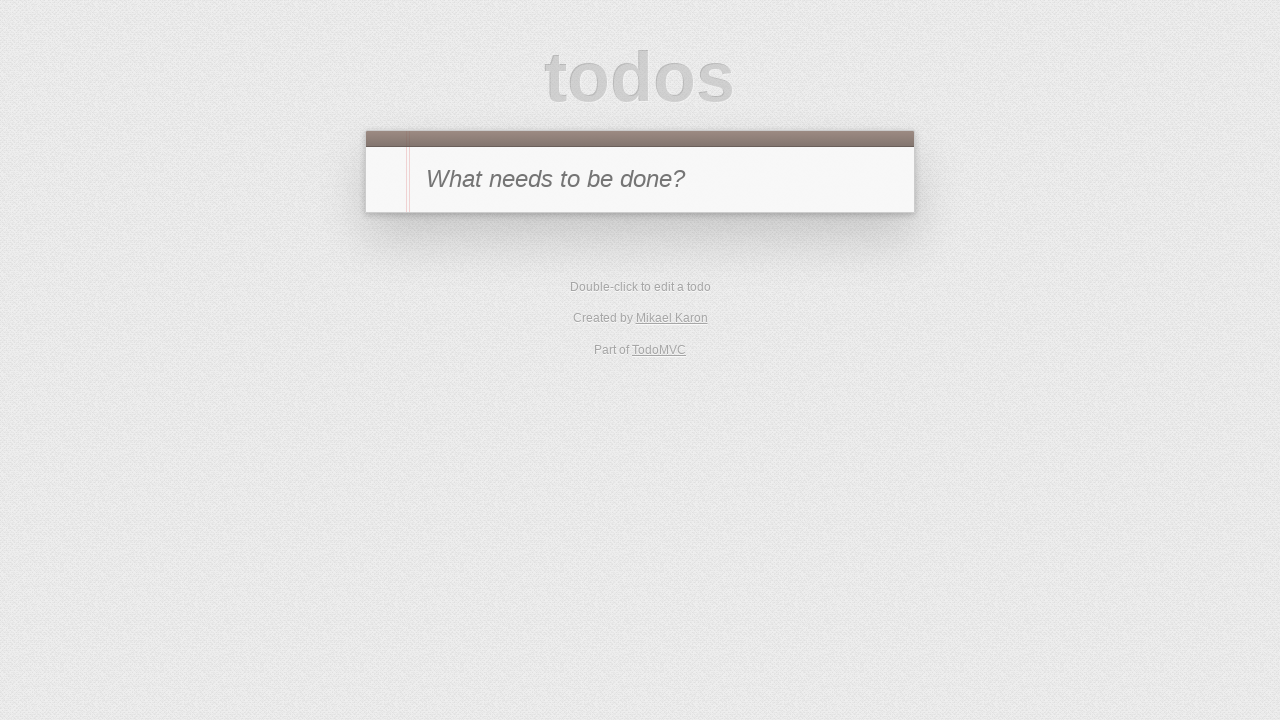

Clicked Active filter to view active tasks at (613, 233) on a:has-text("Active")
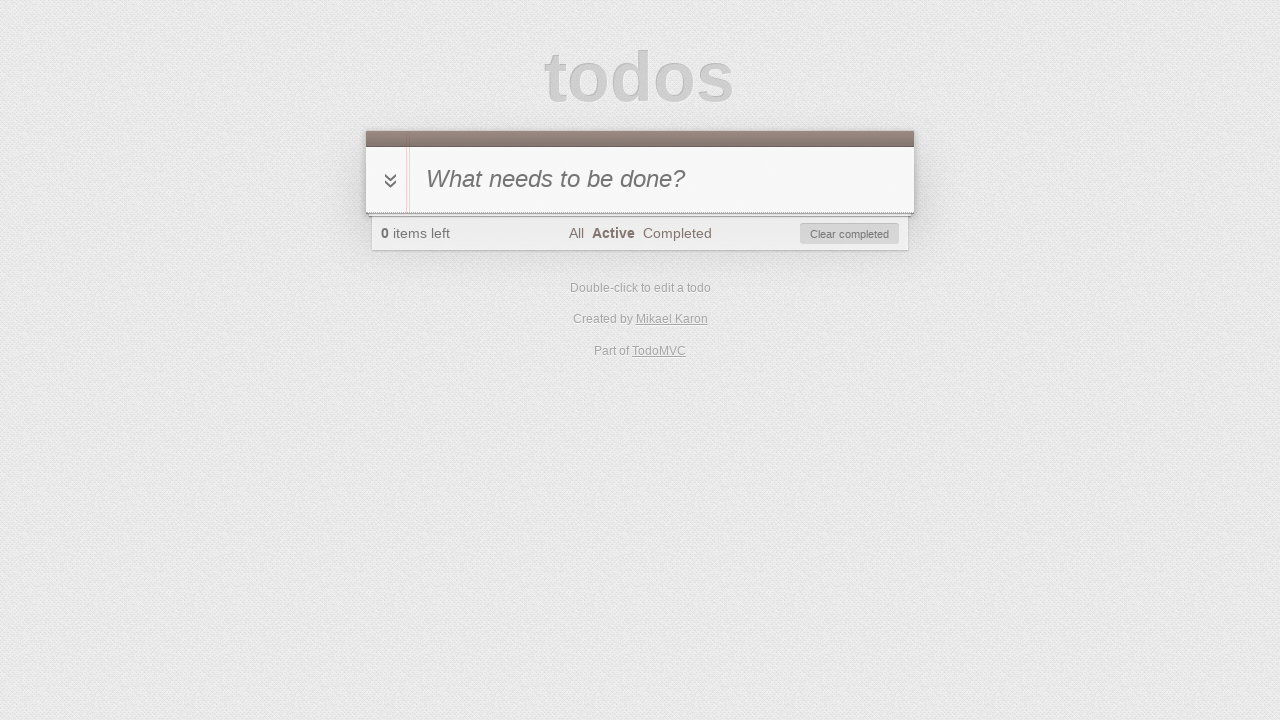

Clicked toggle-all button to reopen all completed tasks at (388, 180) on #toggle-all
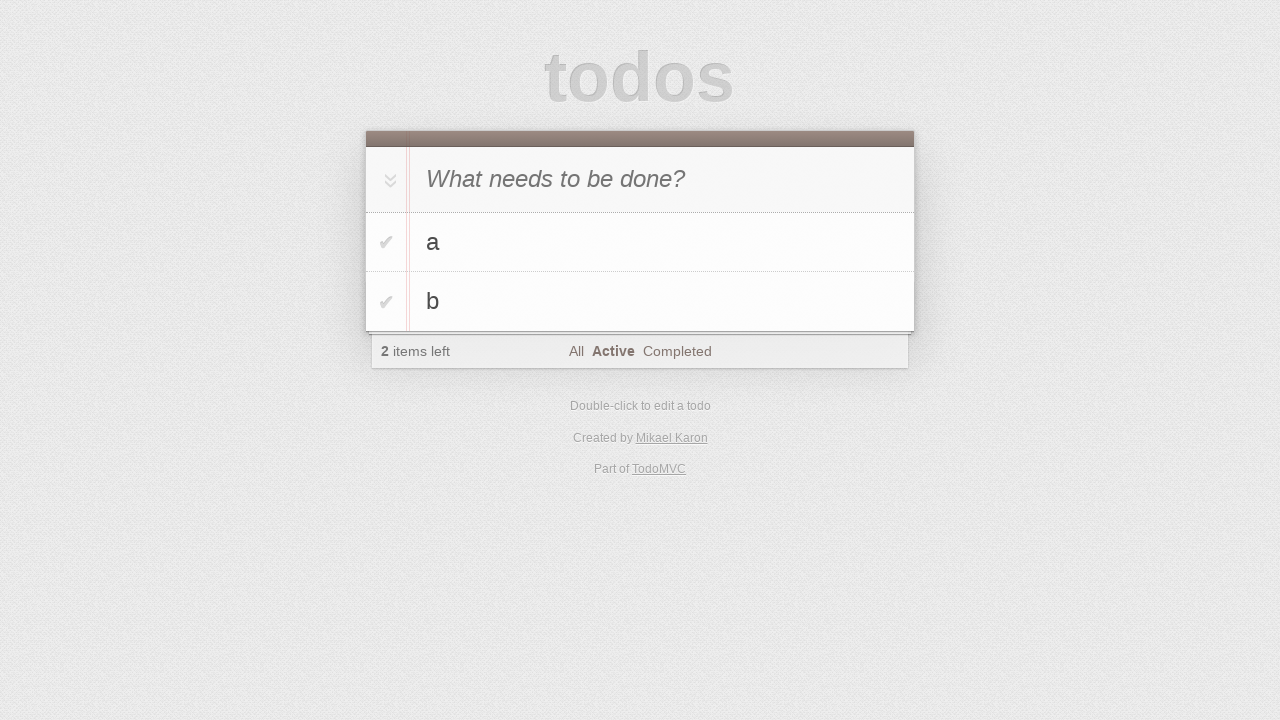

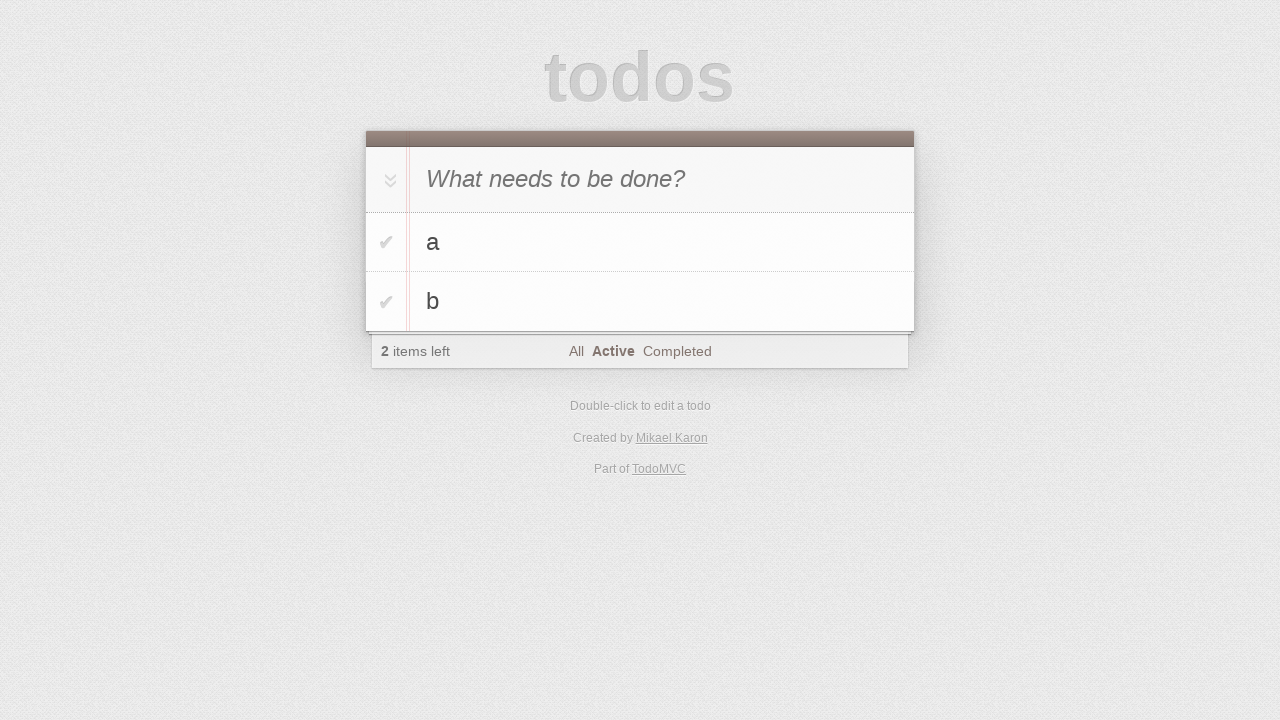